Tests student form by filling name, email and selecting male gender option, then verifying the selection

Starting URL: https://www.tutorialspoint.com/selenium/practice/selenium_automation_practice.php

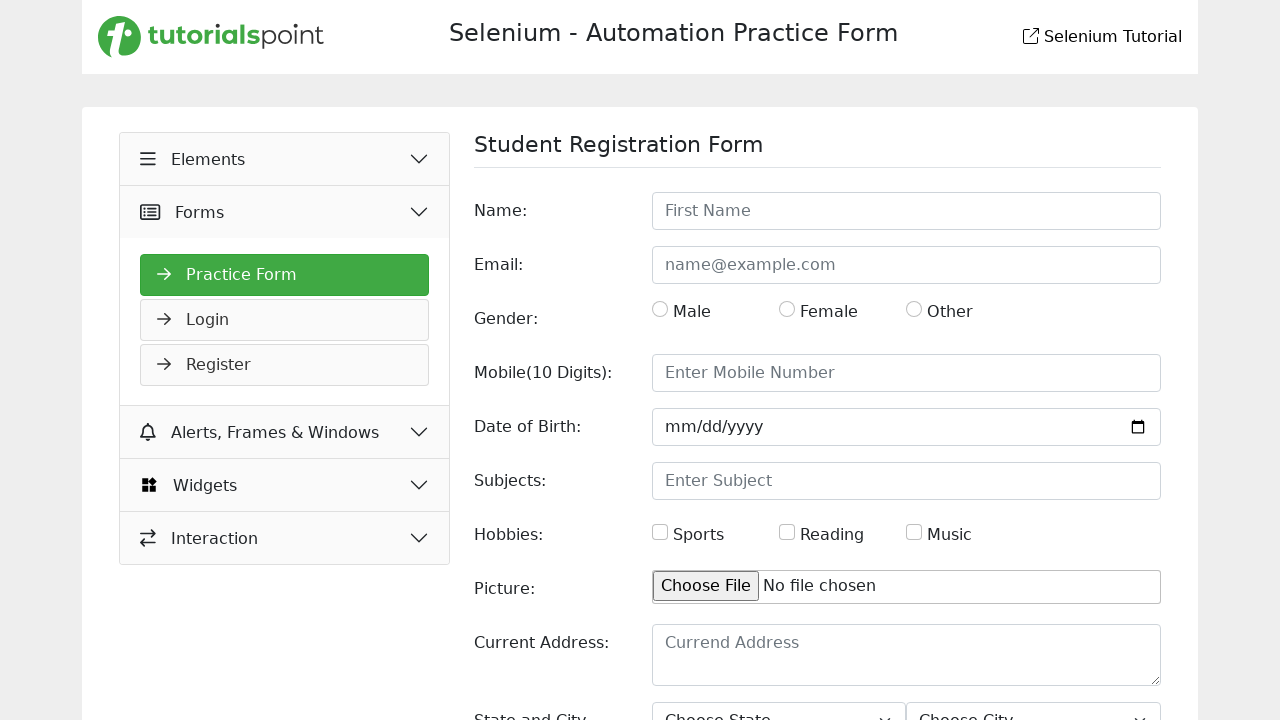

Filled name field with 'John Smith' on #name
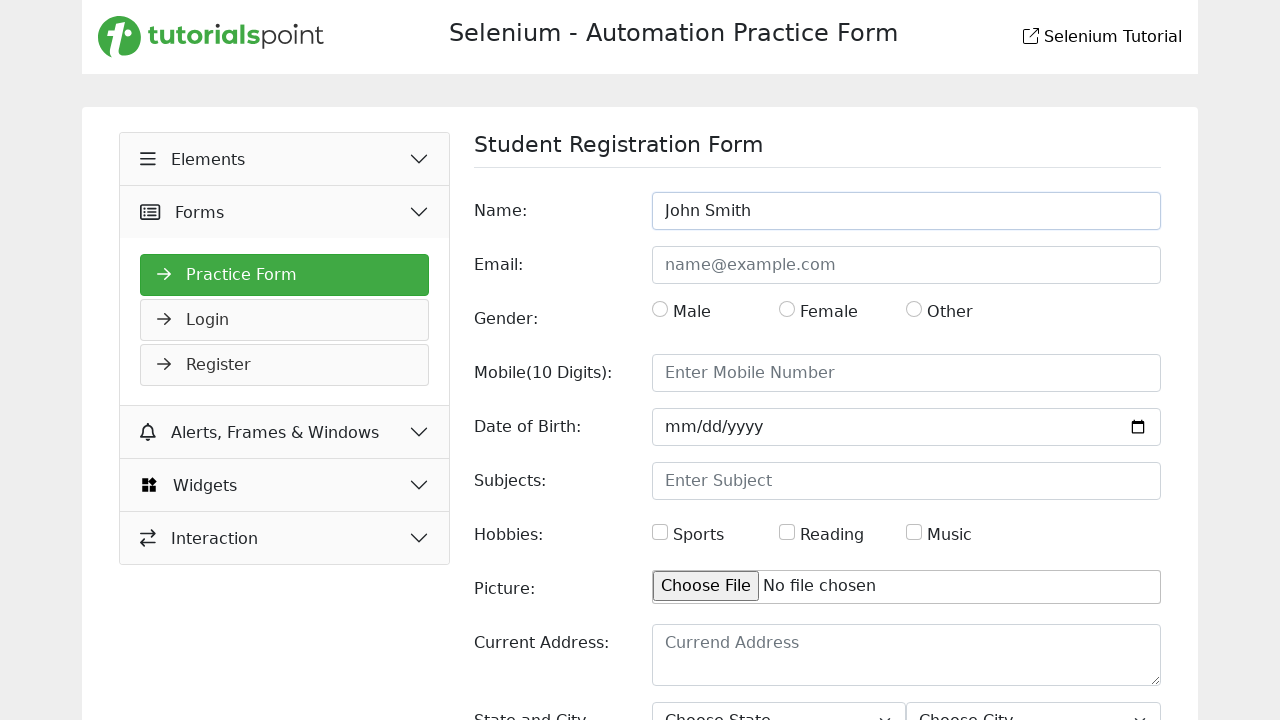

Filled email field with 'john.smith@example.com' on #email
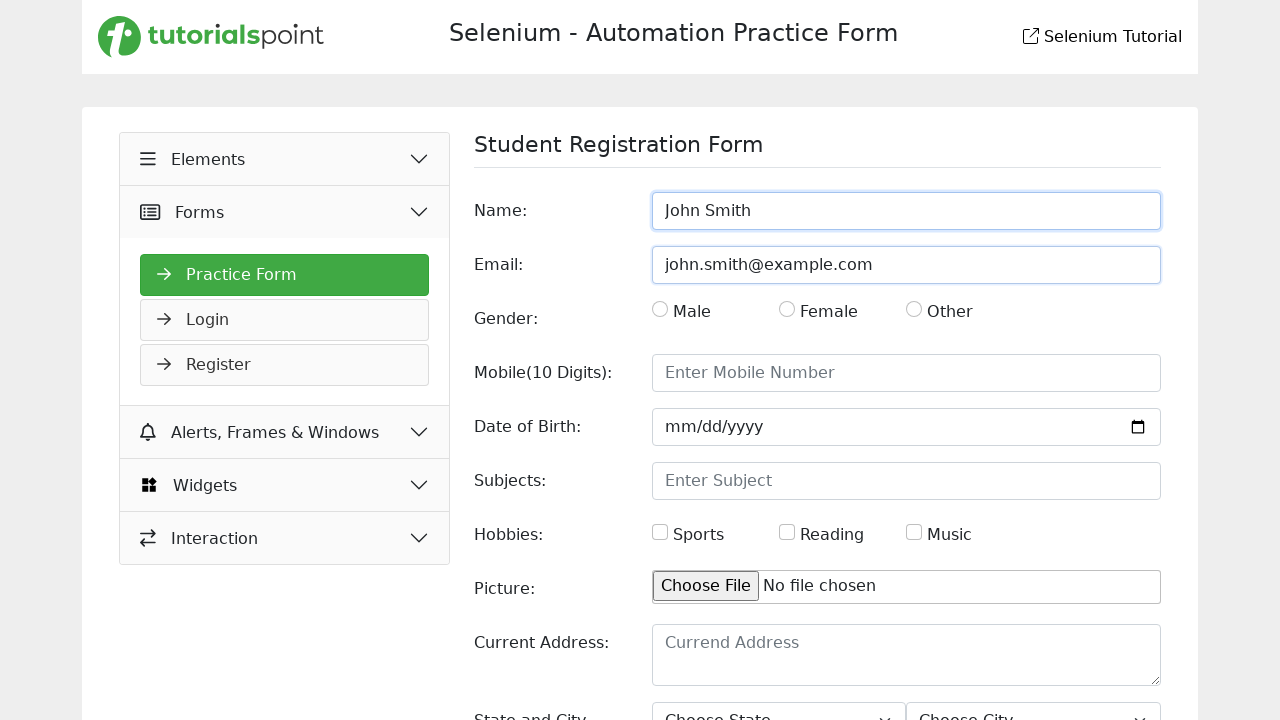

Clicked male gender radio button at (660, 309) on #gender
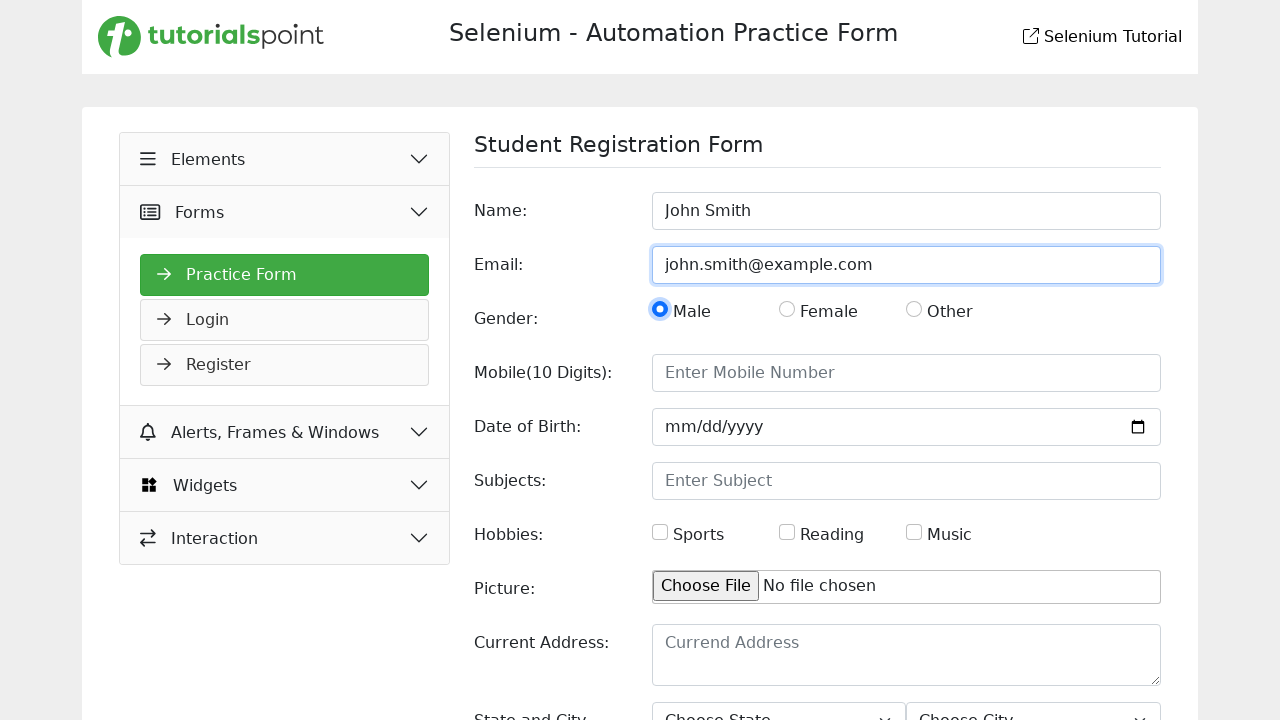

Verified male gender radio button is selected
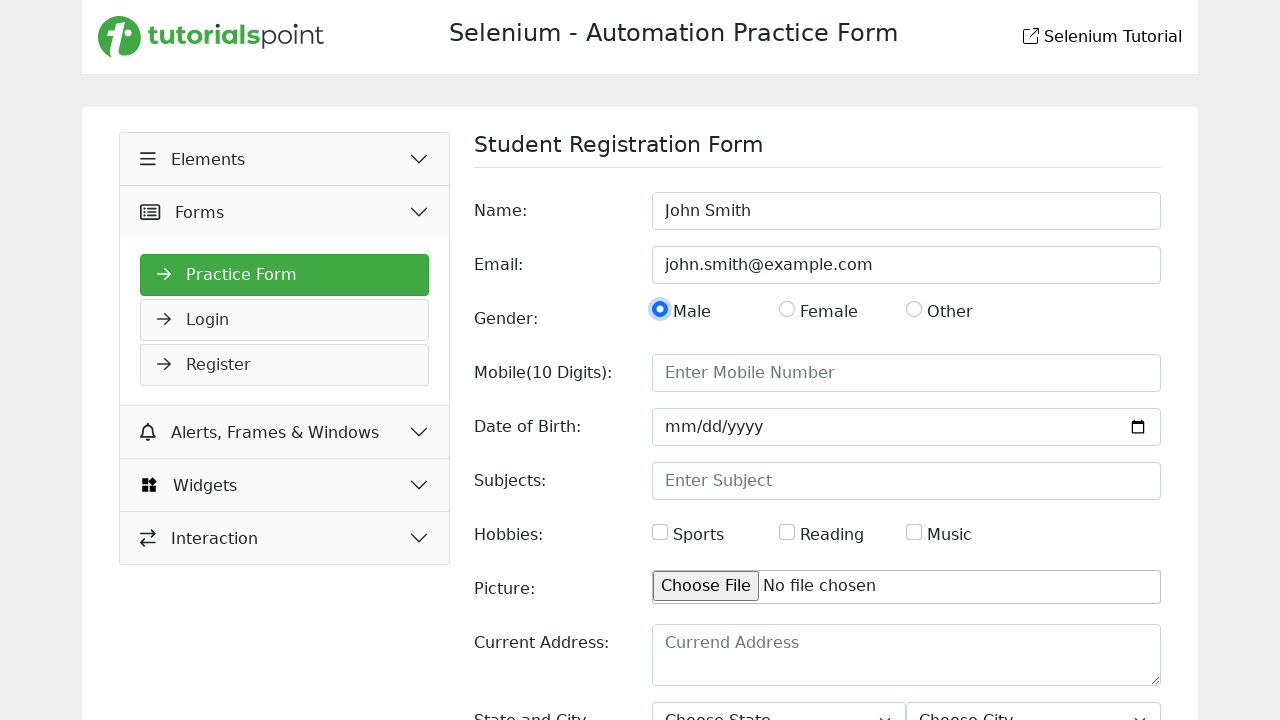

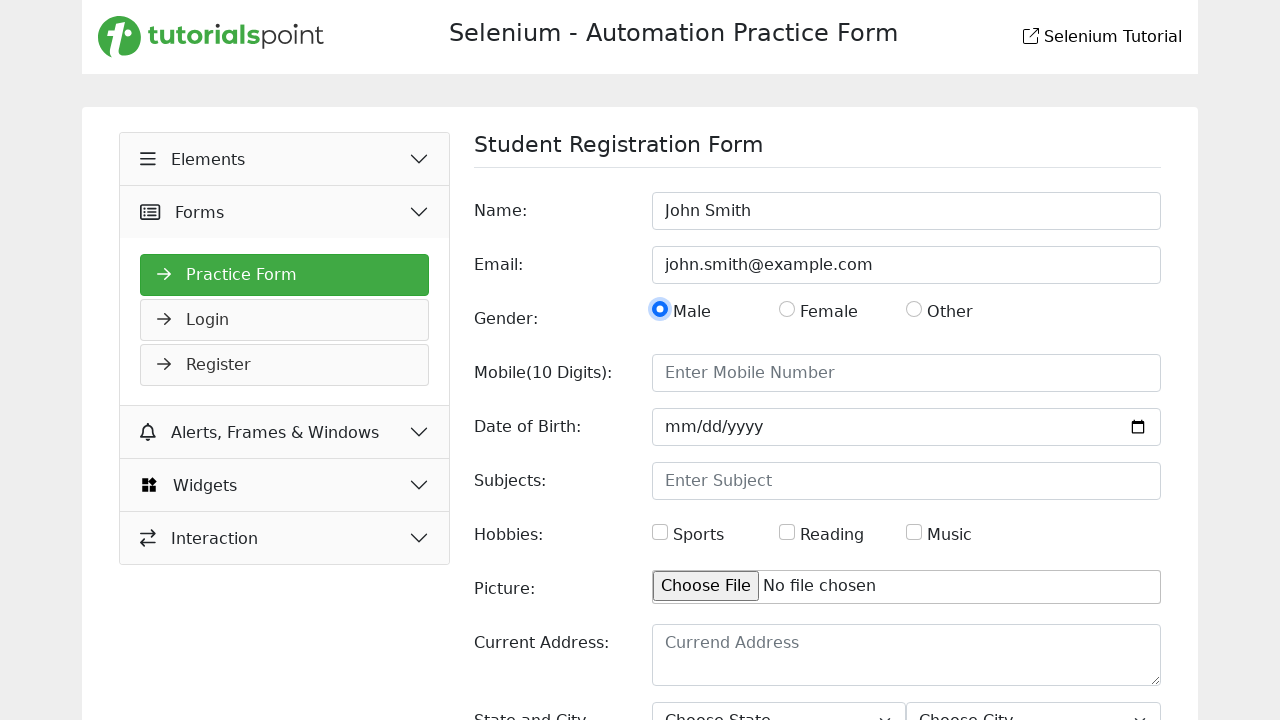